Simple test that navigates to the Barclays UK homepage, maximizes the browser window, and verifies the page loads by checking the title.

Starting URL: https://www.barclays.co.uk/

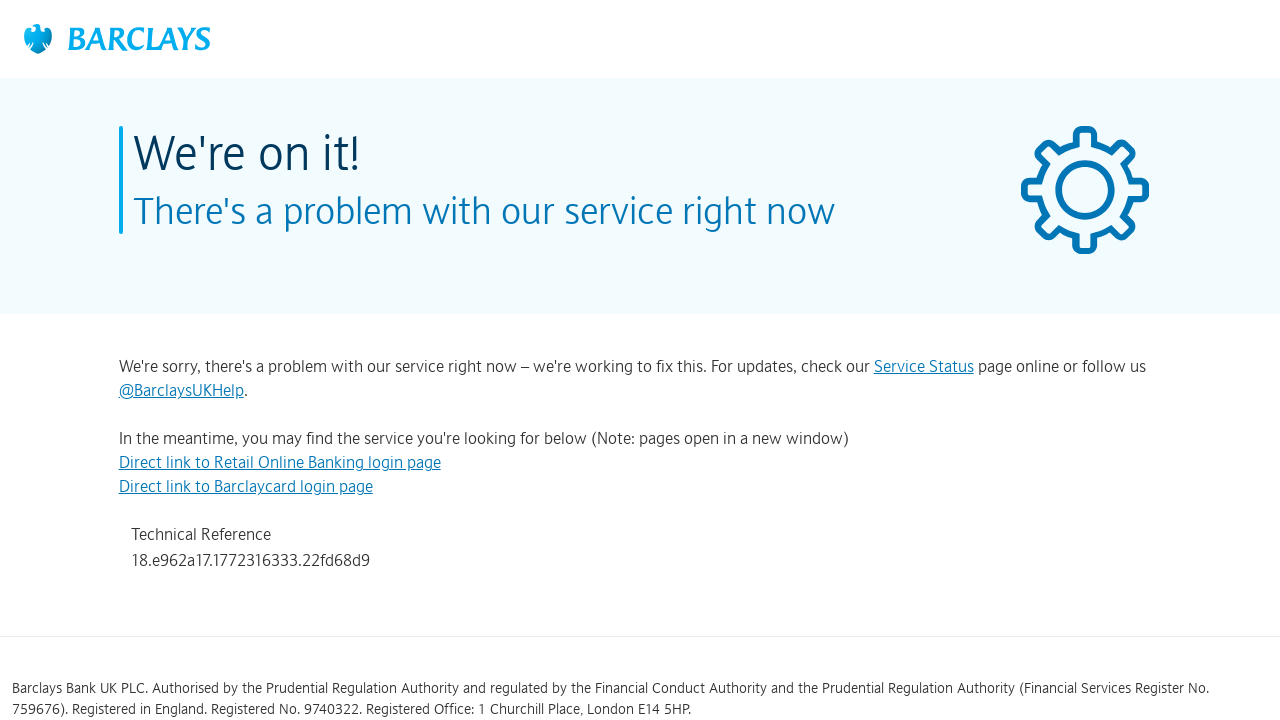

Navigated to Barclays UK homepage
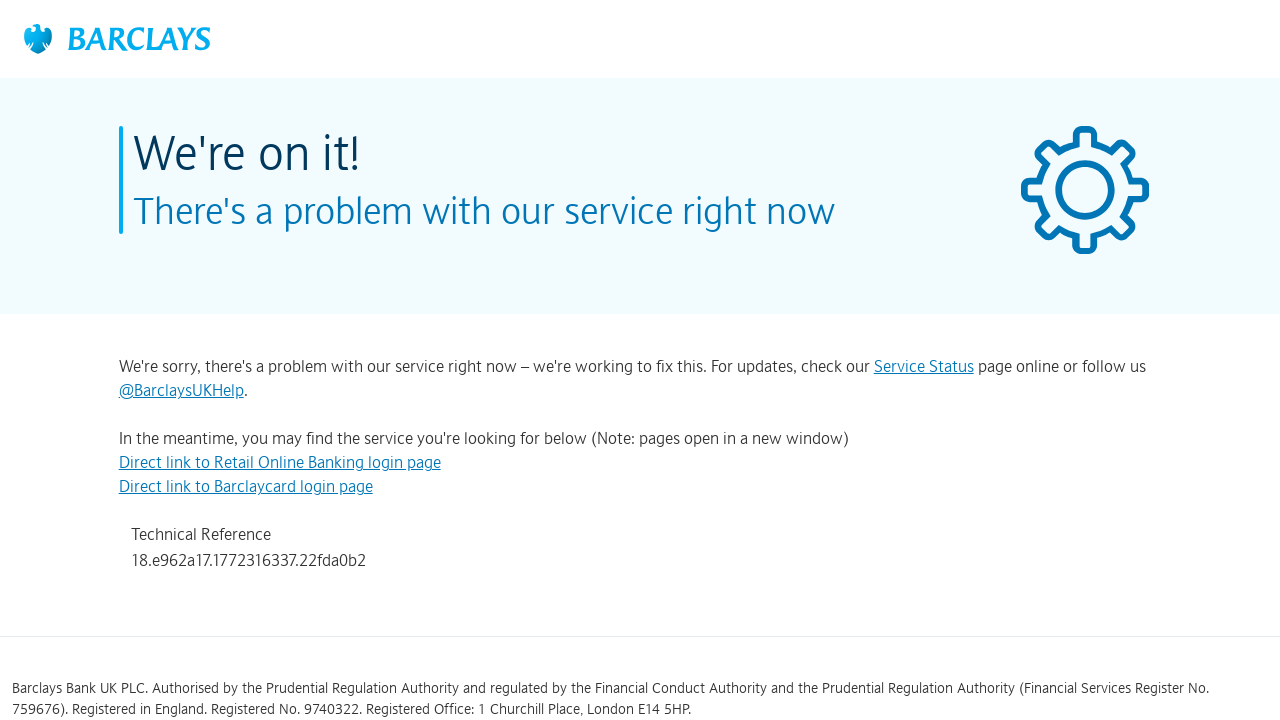

Set viewport size to 1920x1080 to maximize browser window
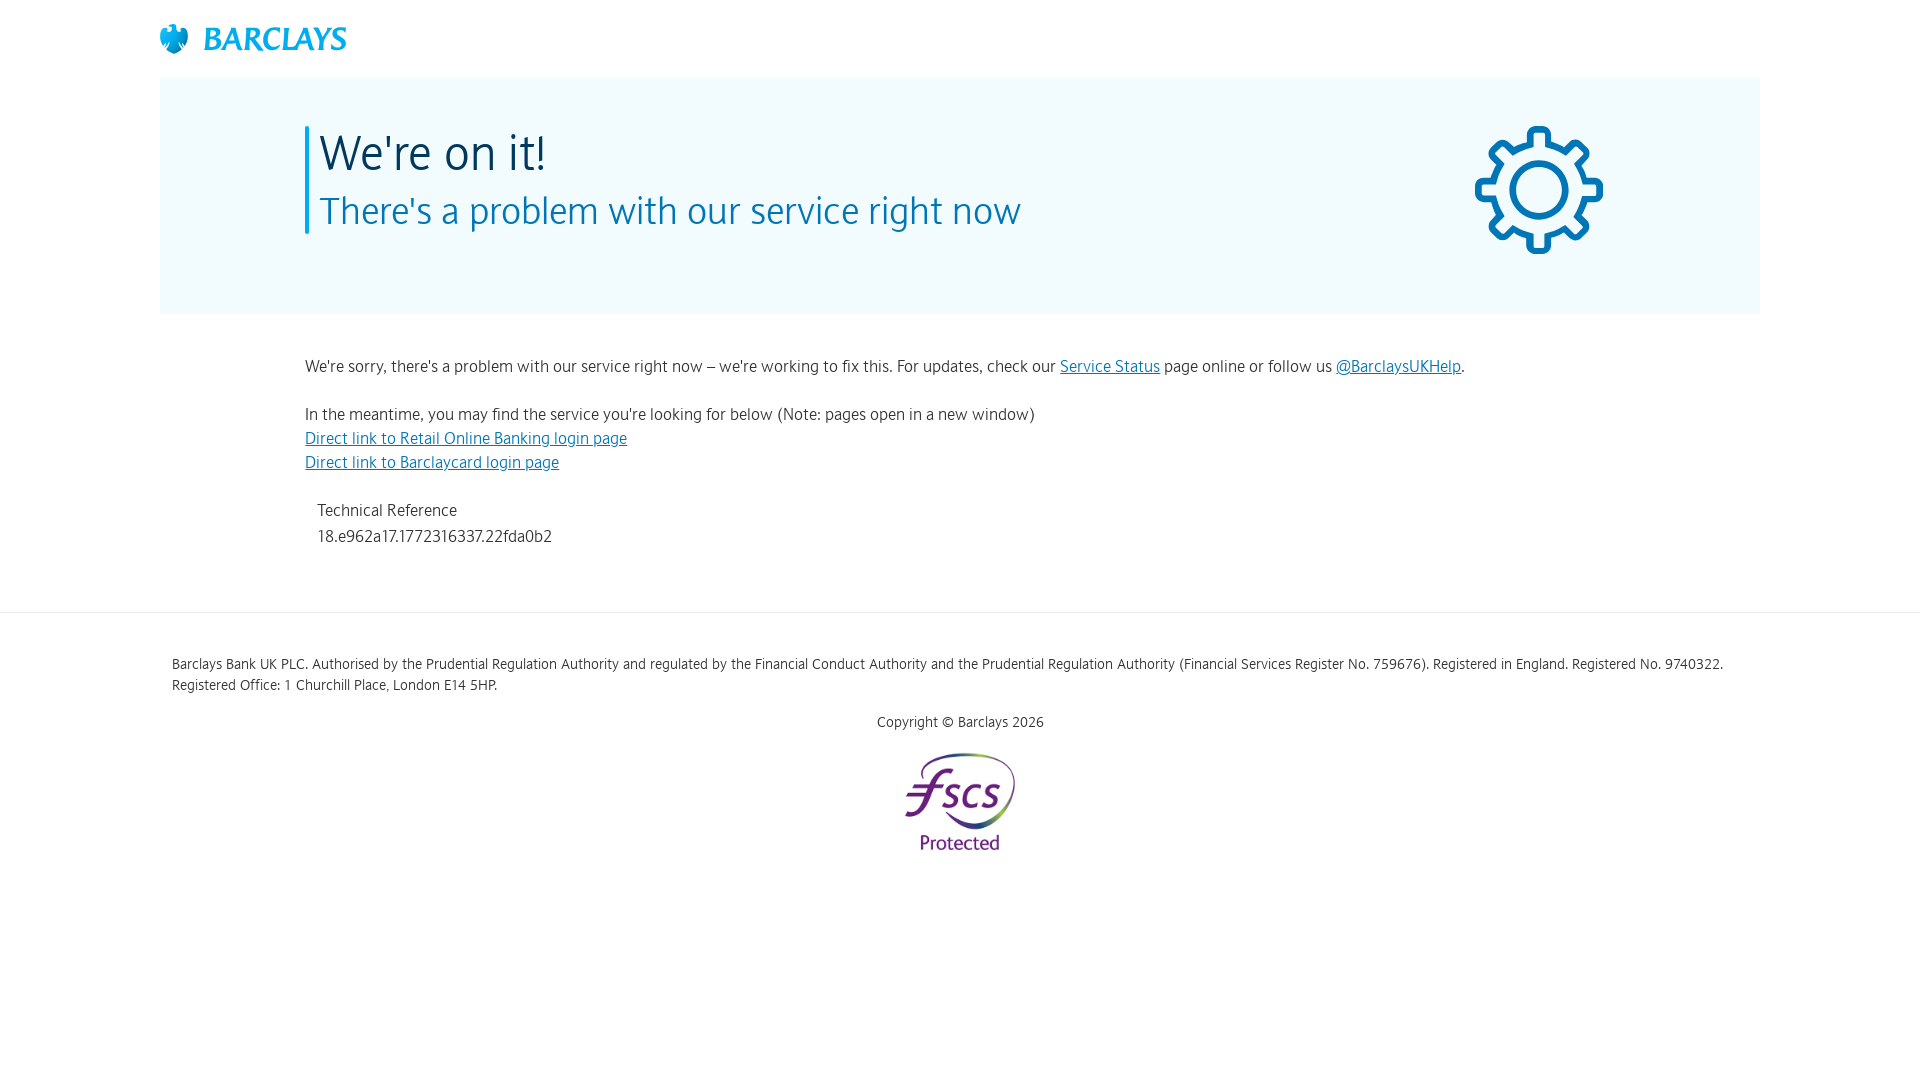

Page loaded and DOM content is ready
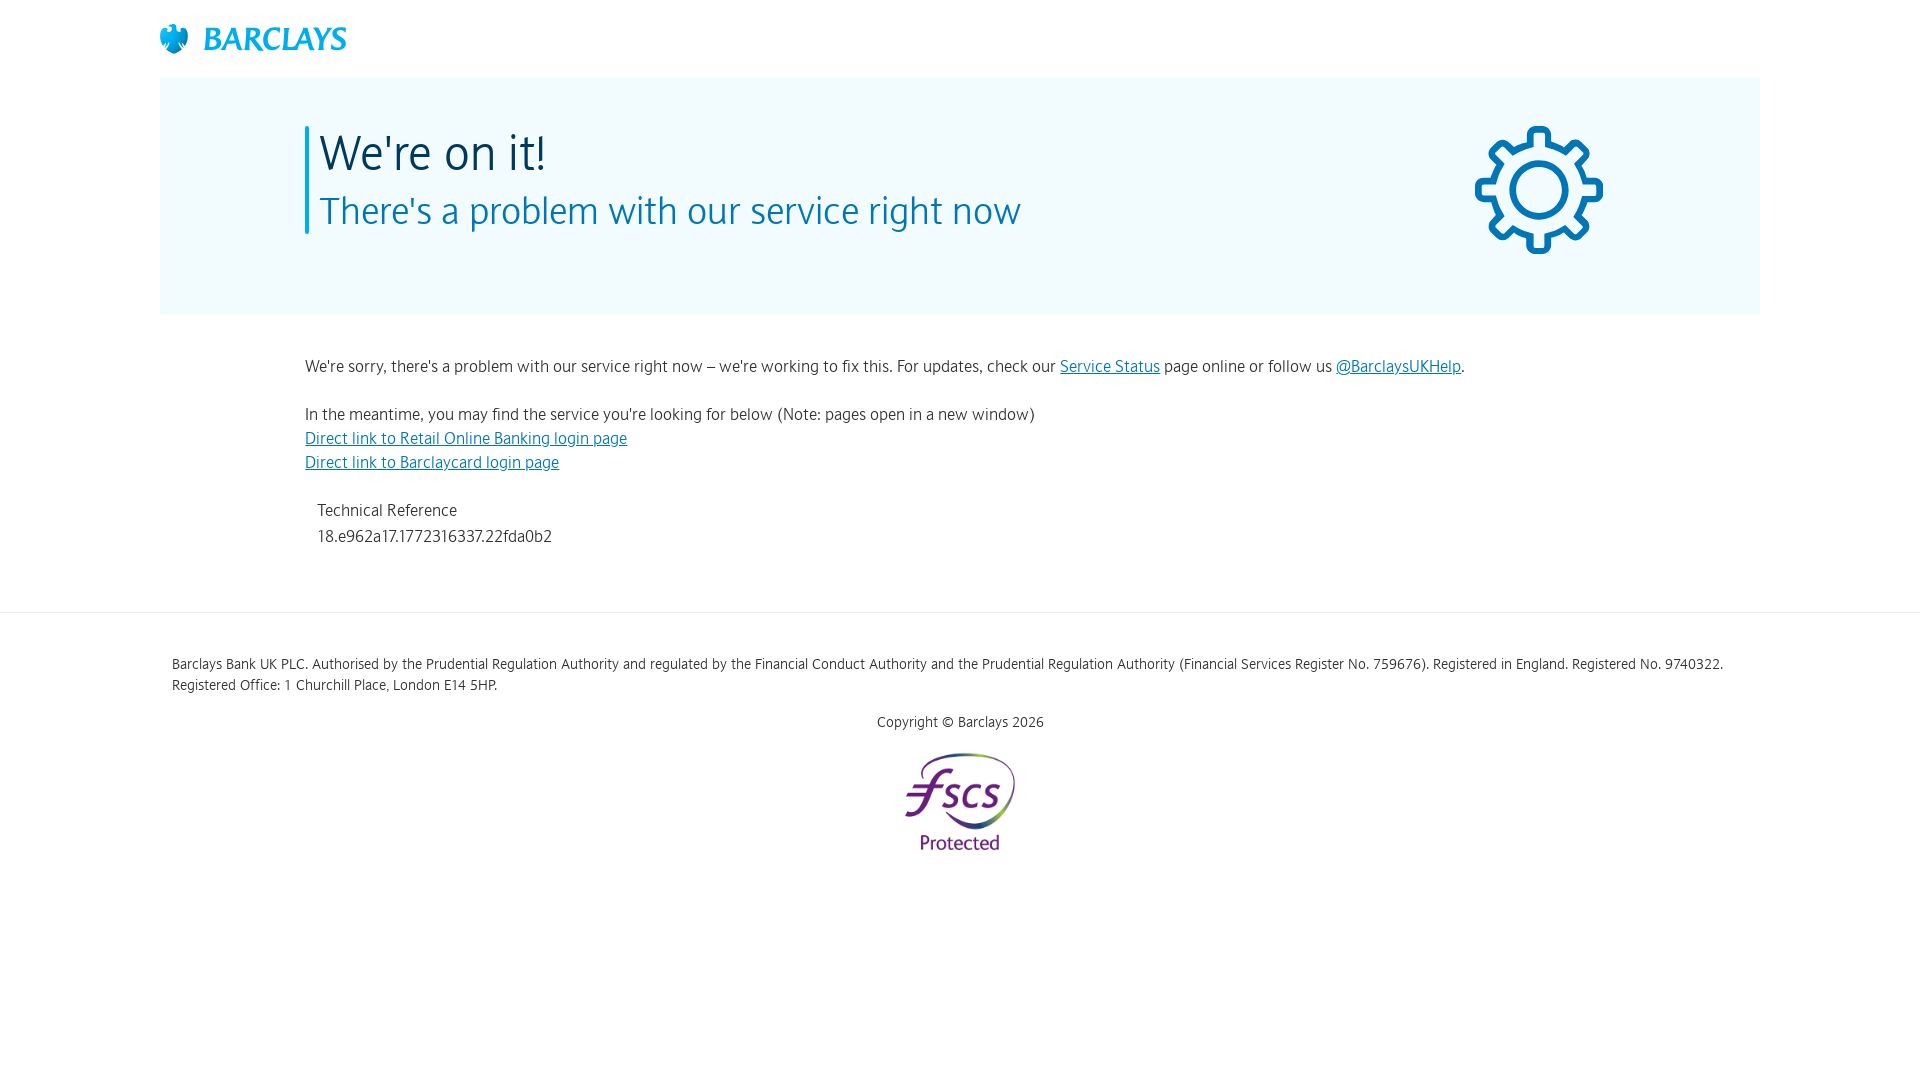

Retrieved page title: ''
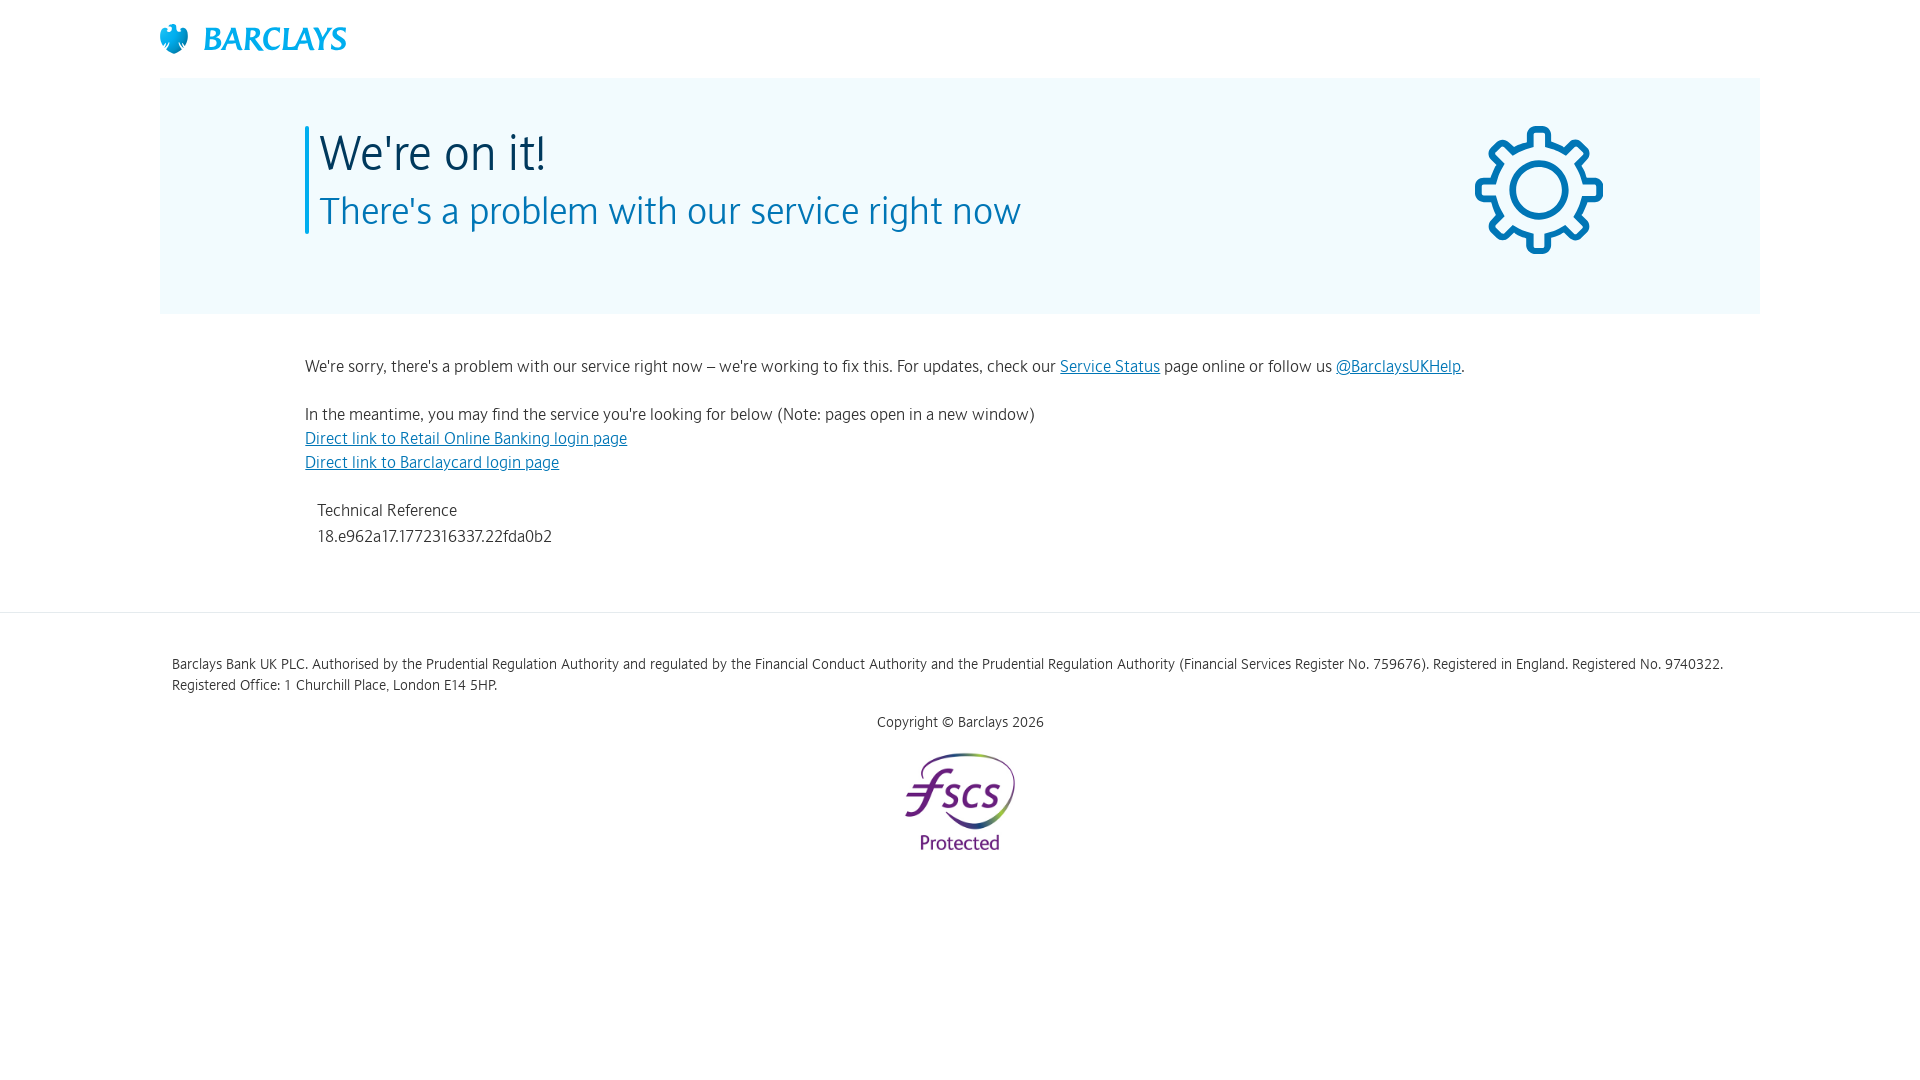

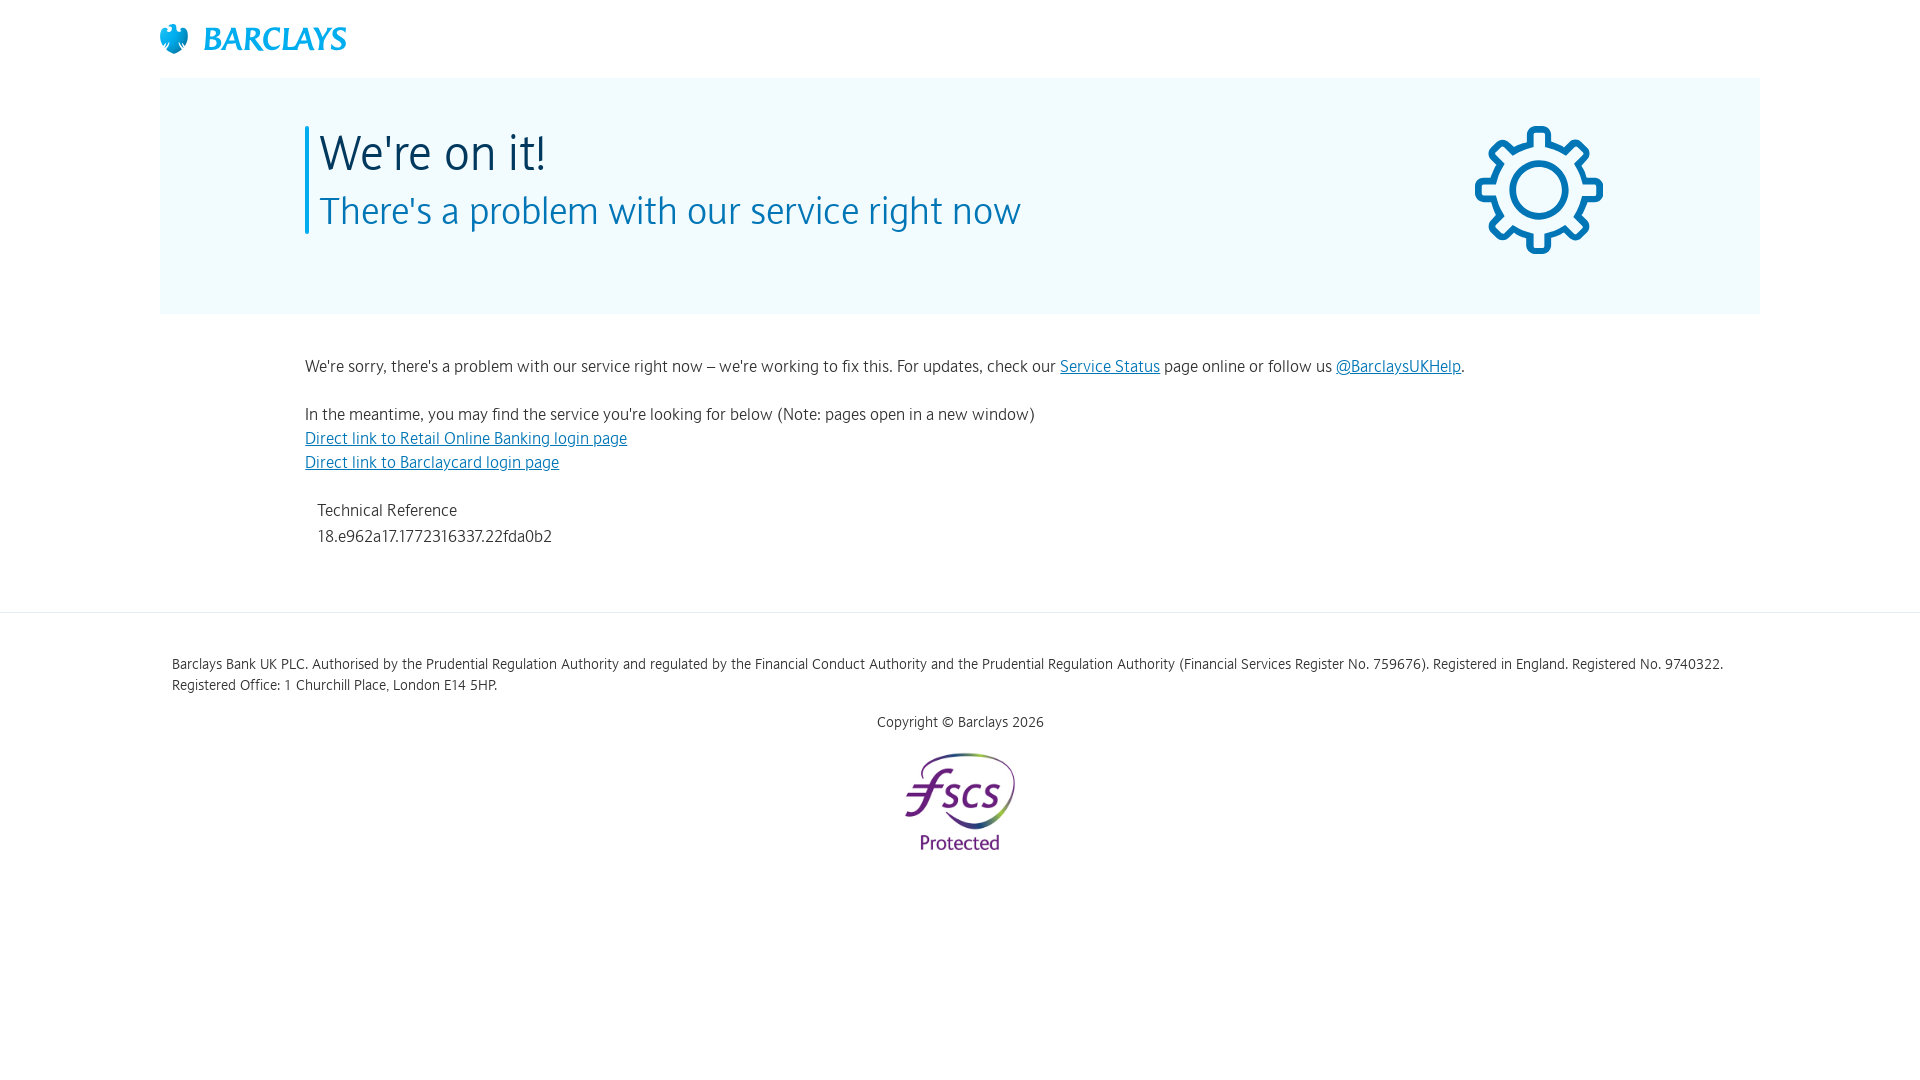